Tests opening multiple links from a footer section in new tabs and retrieving the title of each opened page

Starting URL: https://rahulshettyacademy.com/AutomationPractice/

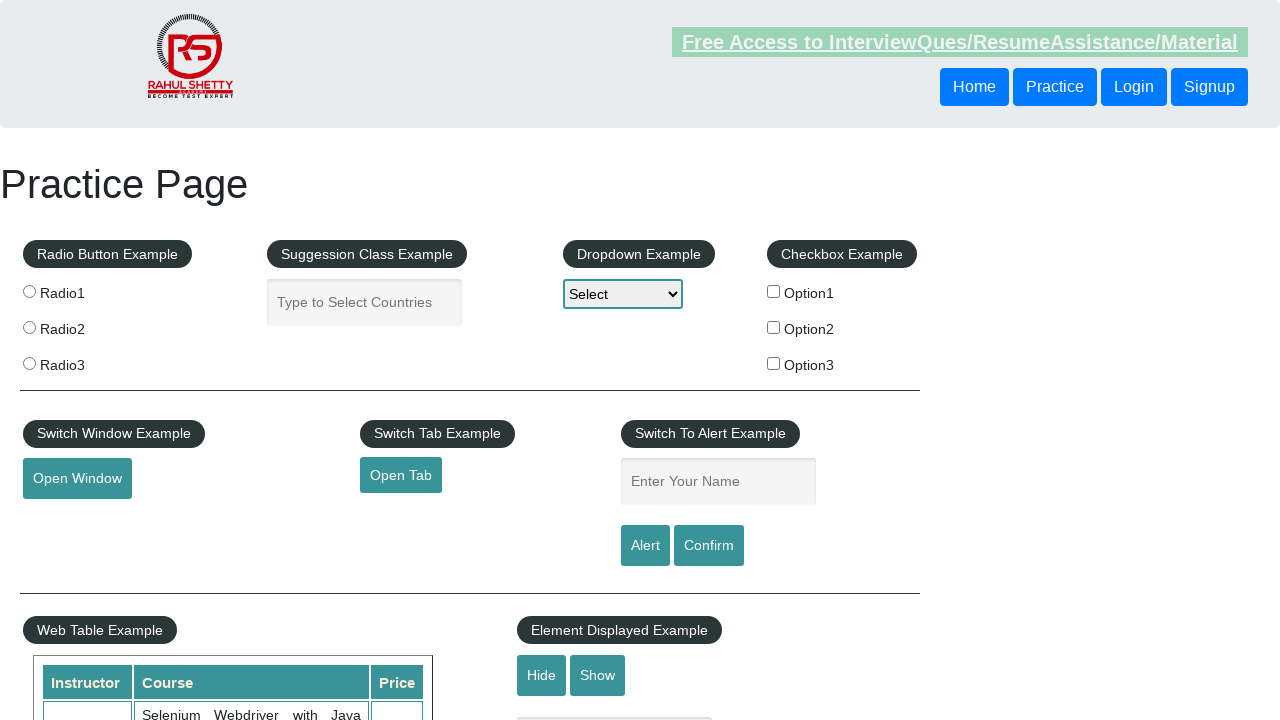

Counted total links on page
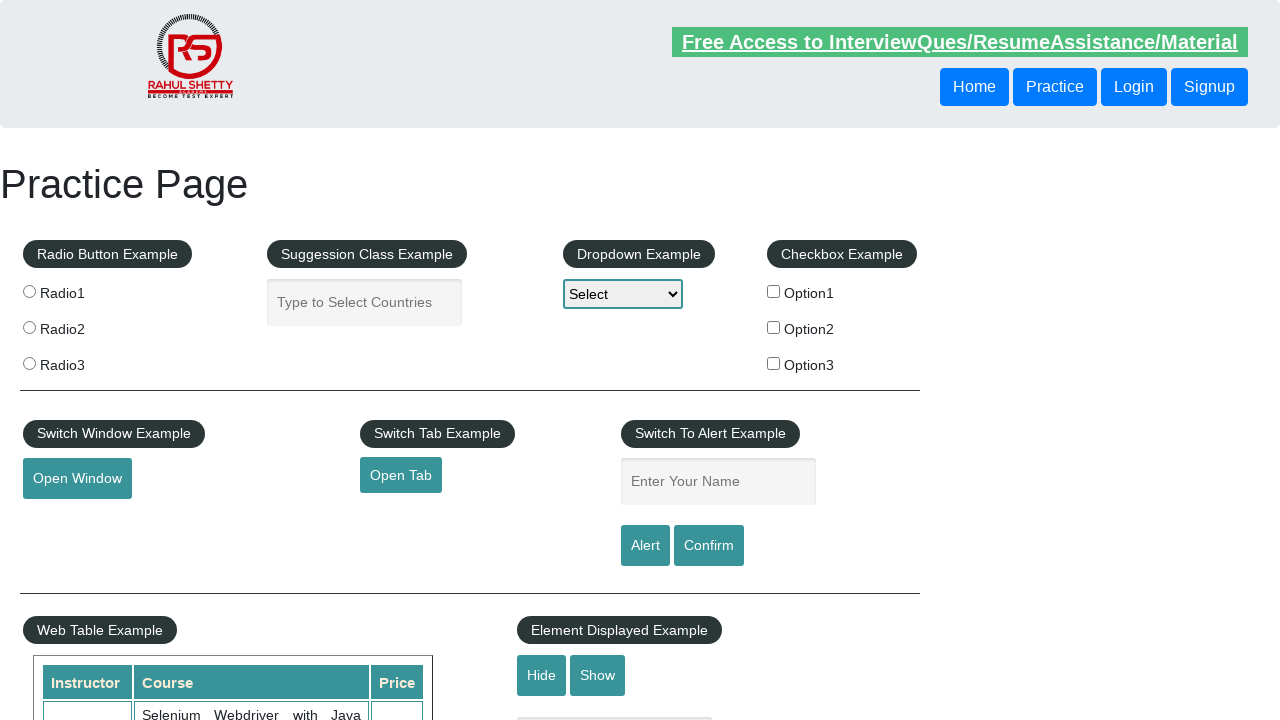

Located footer section with ID 'gf-BIG'
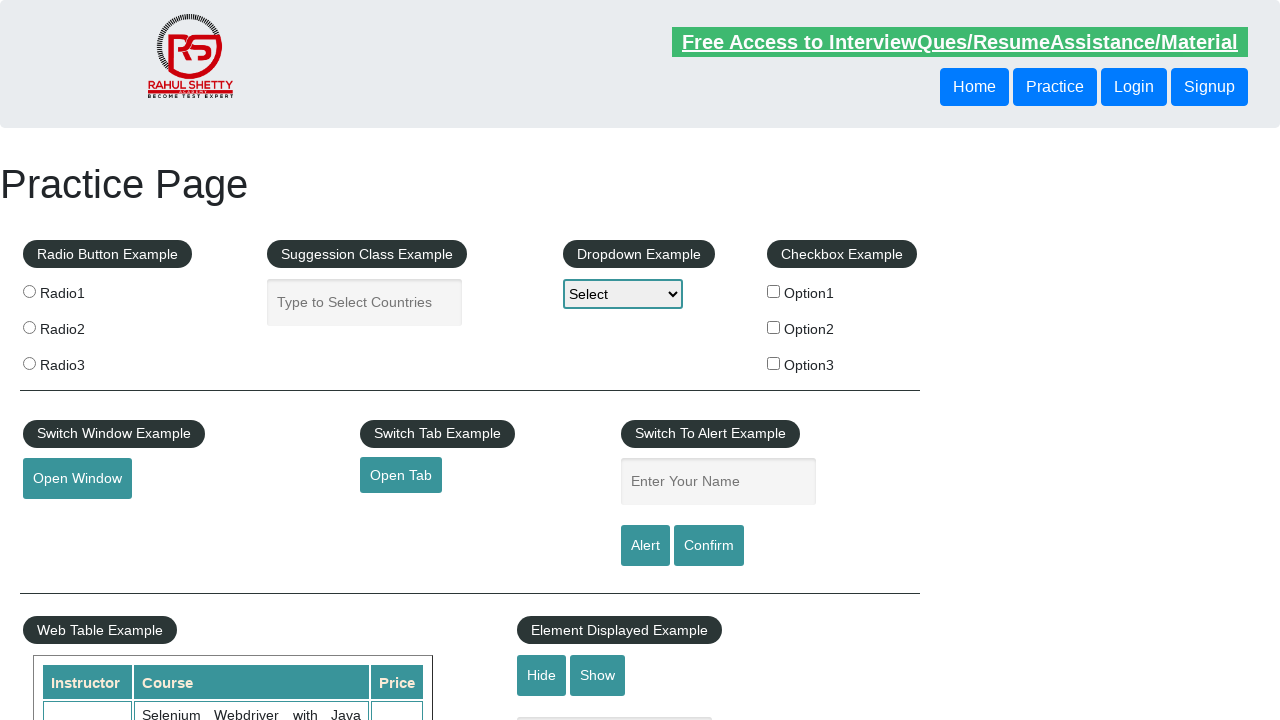

Counted 20 links in footer section
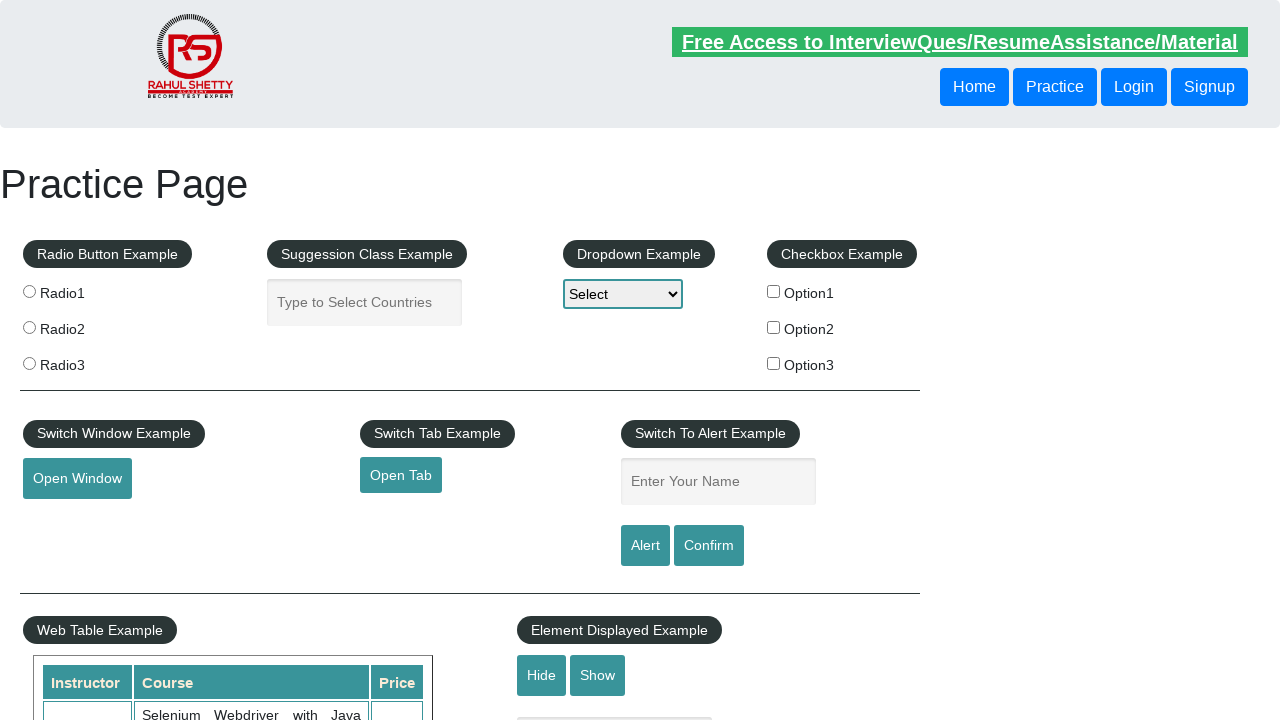

Located first column in footer table
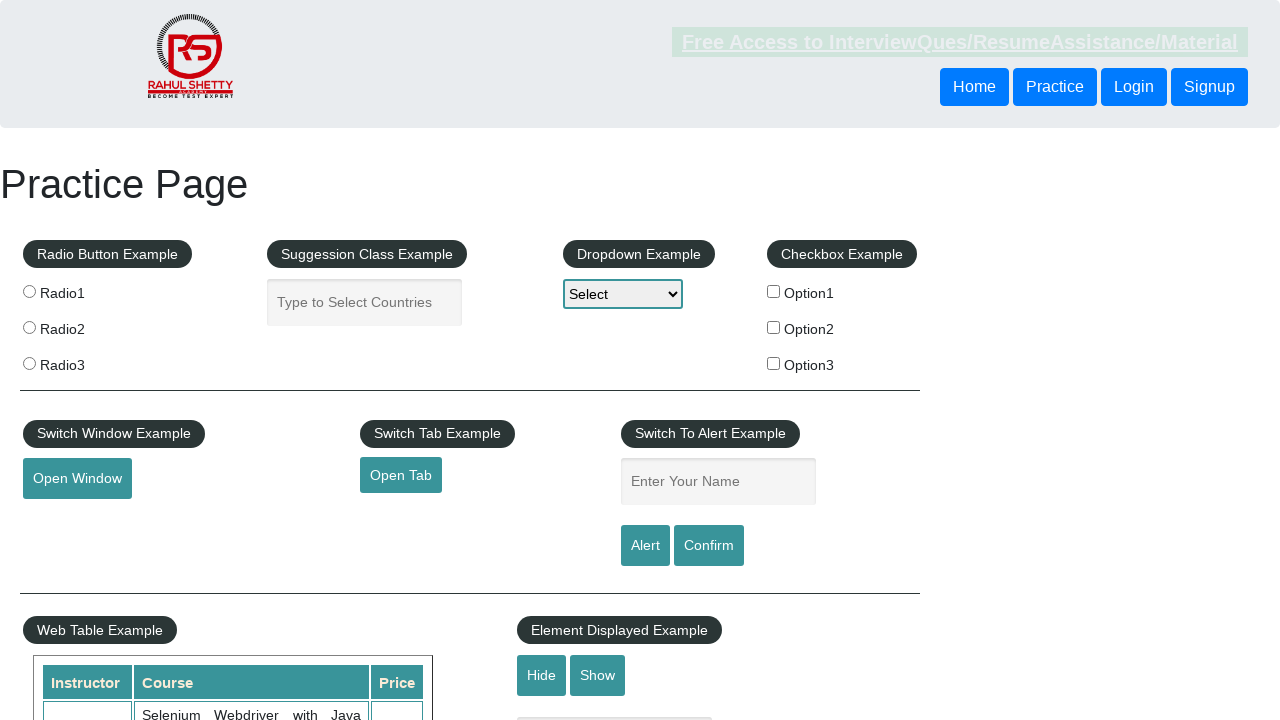

Found 5 links in first footer column
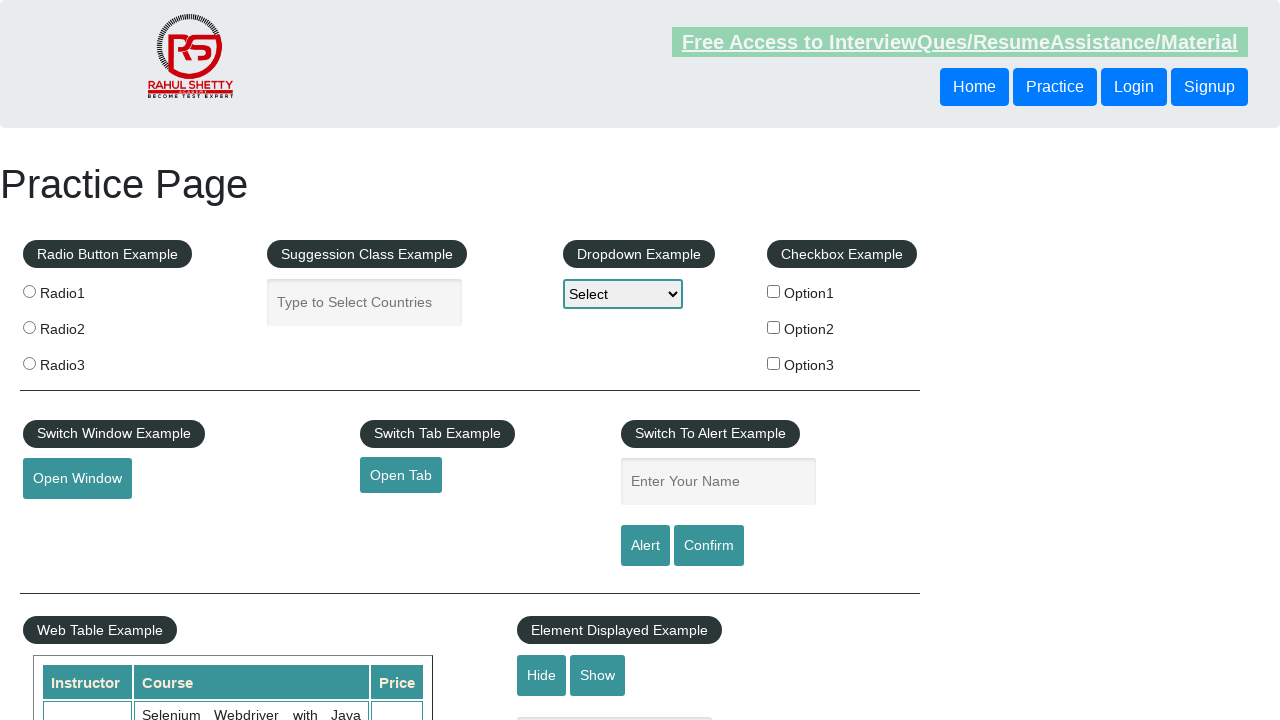

Opened link 1 in new tab using Ctrl+click at (68, 520) on #gf-BIG >> xpath=//table/tbody/tr/td[1]/ul >> a >> nth=1
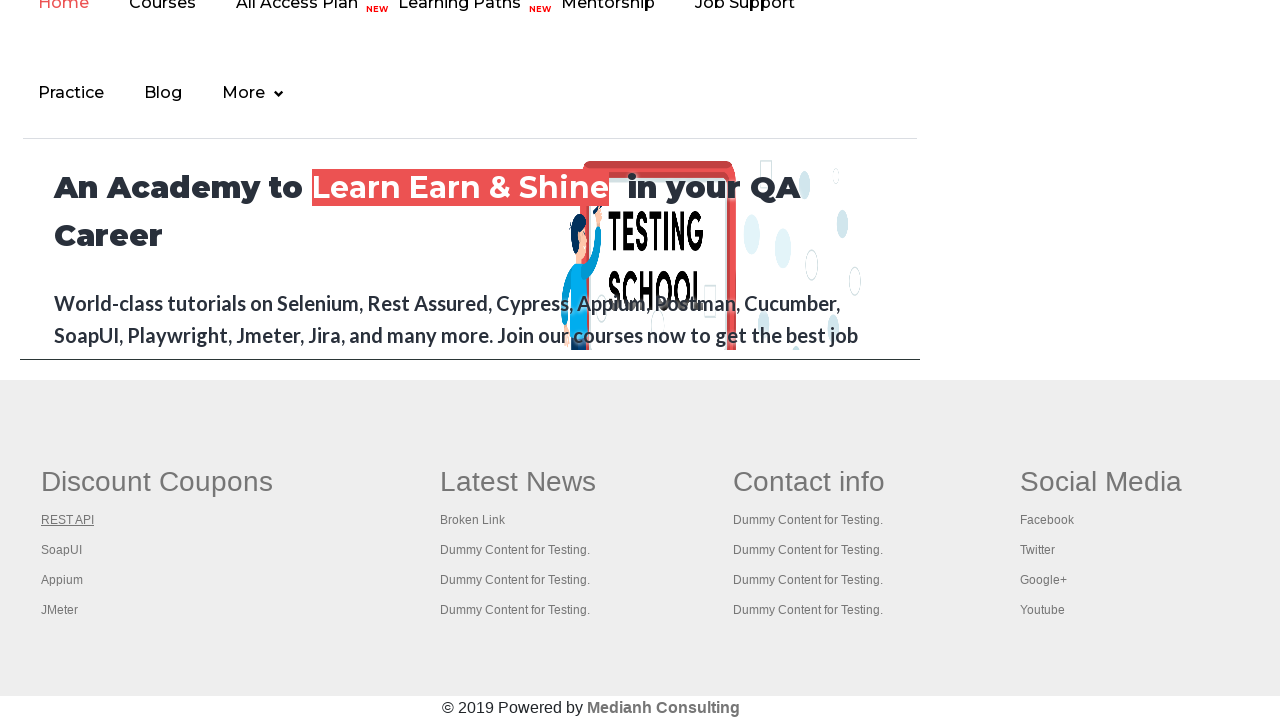

New tab loaded with title: REST API Tutorial
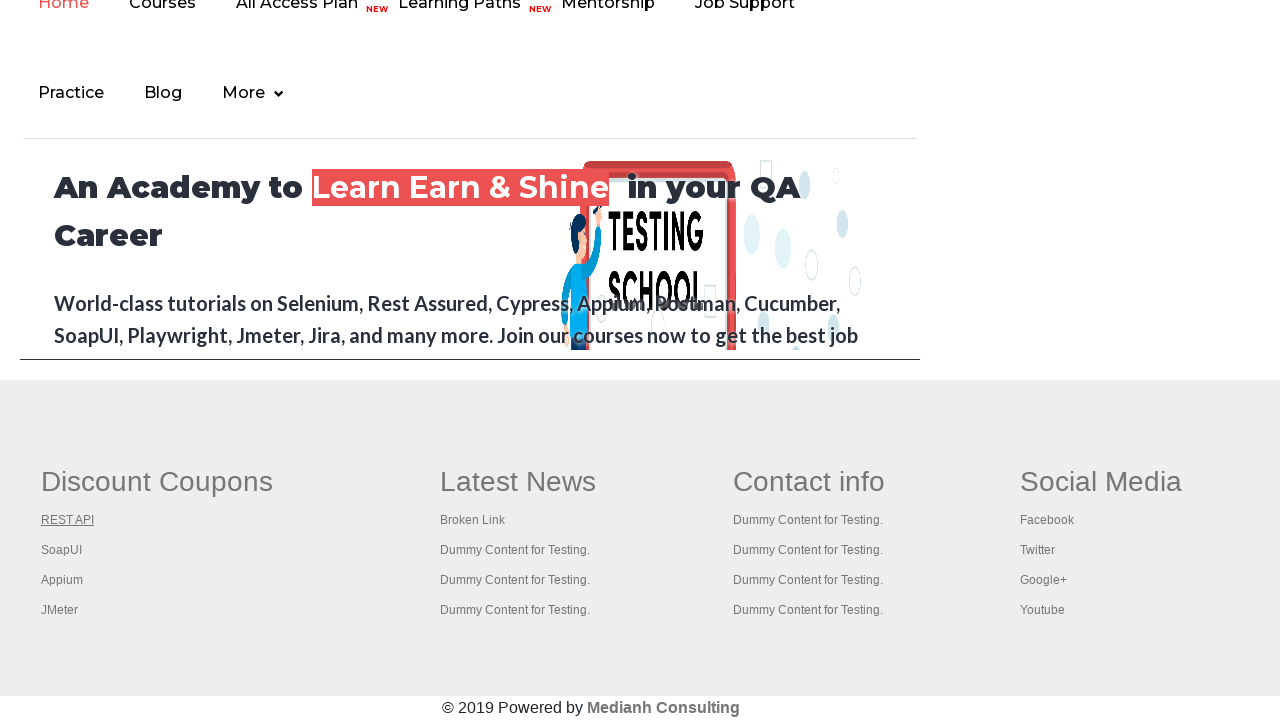

Closed new tab after retrieving title
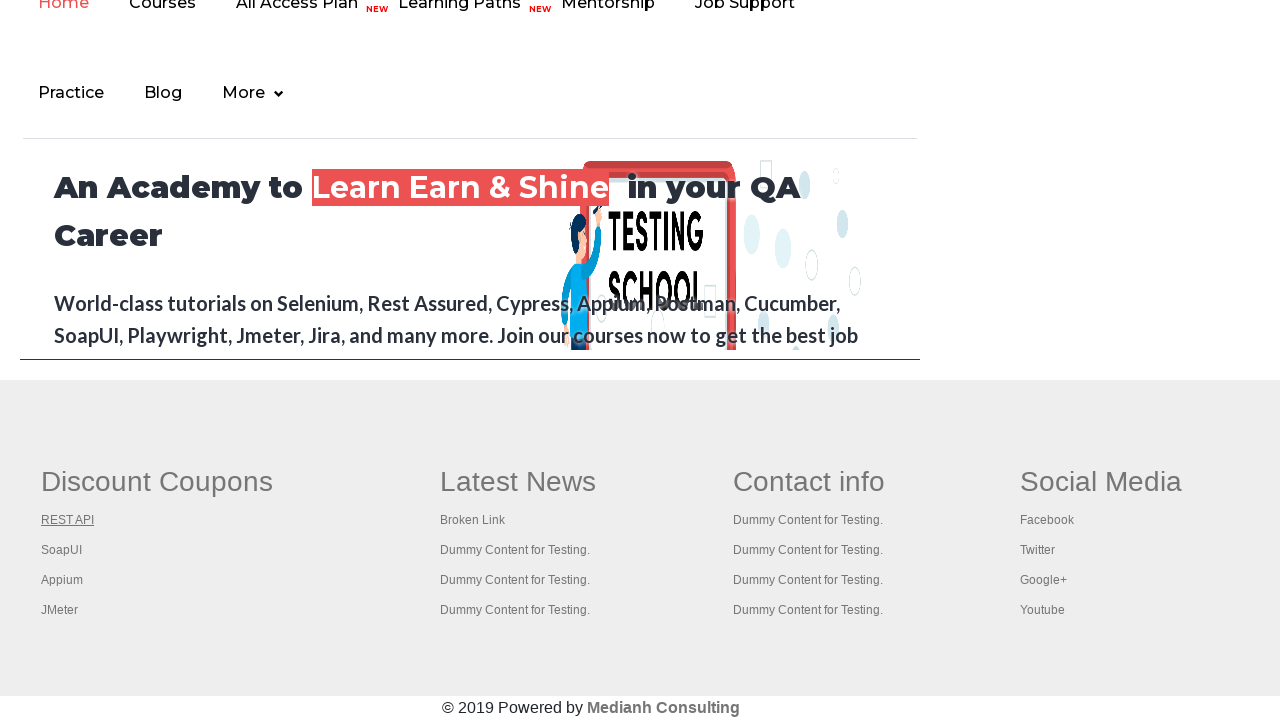

Opened link 2 in new tab using Ctrl+click at (62, 550) on #gf-BIG >> xpath=//table/tbody/tr/td[1]/ul >> a >> nth=2
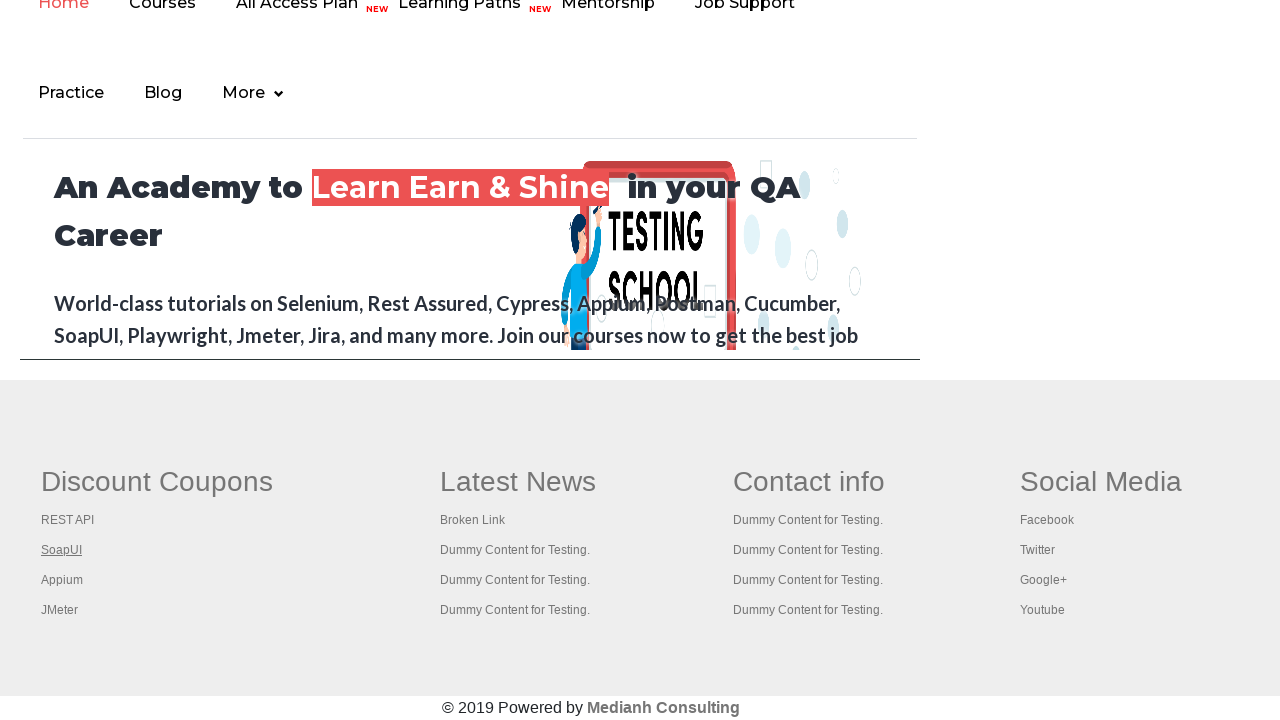

New tab loaded with title: The World’s Most Popular API Testing Tool | SoapUI
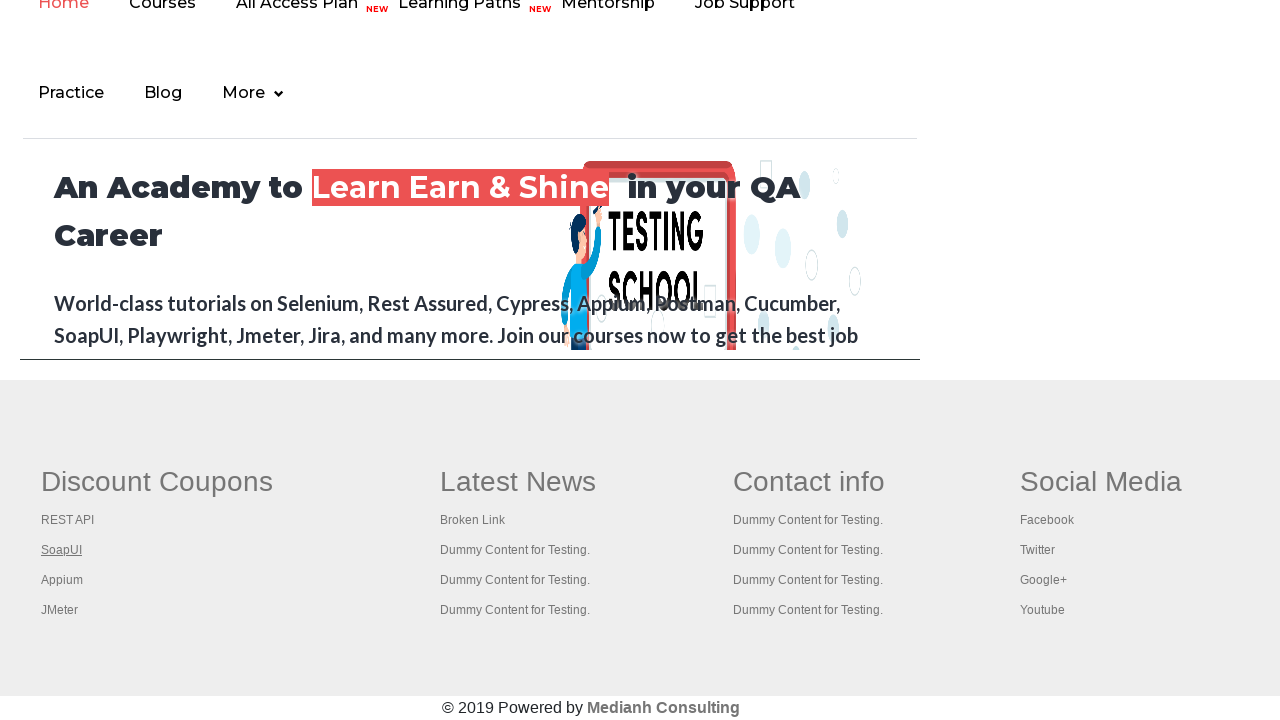

Closed new tab after retrieving title
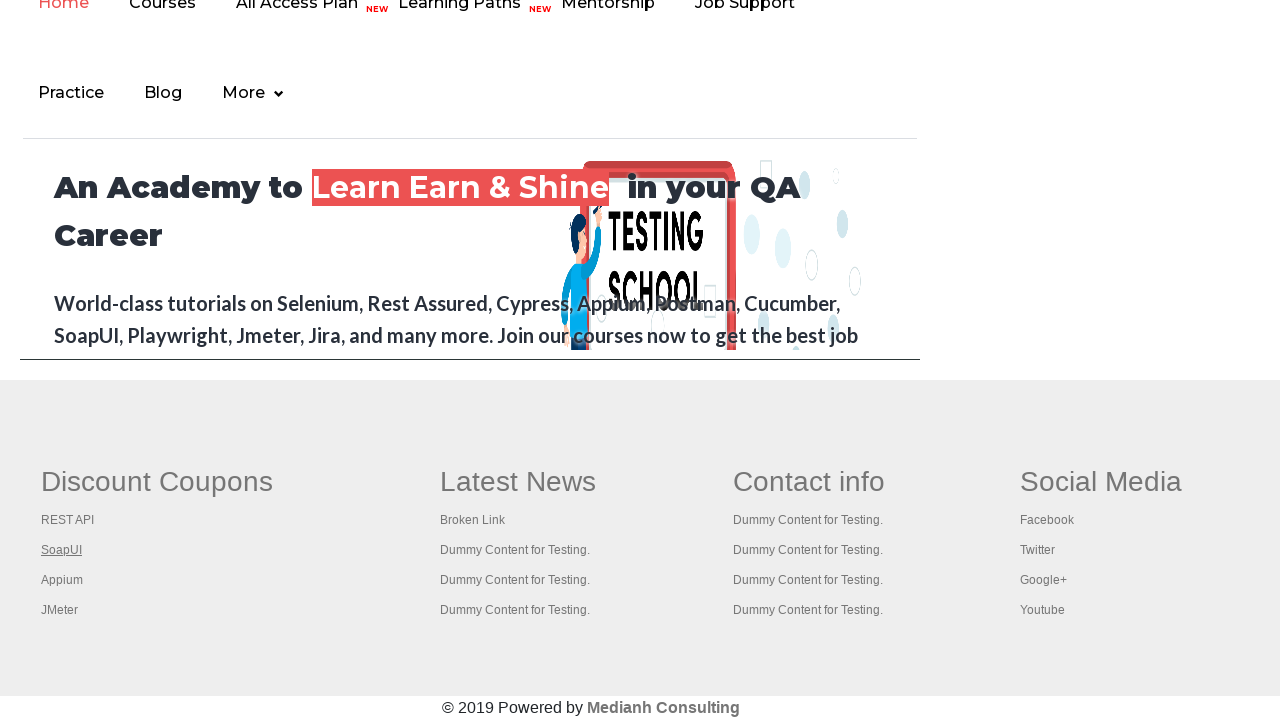

Opened link 3 in new tab using Ctrl+click at (62, 580) on #gf-BIG >> xpath=//table/tbody/tr/td[1]/ul >> a >> nth=3
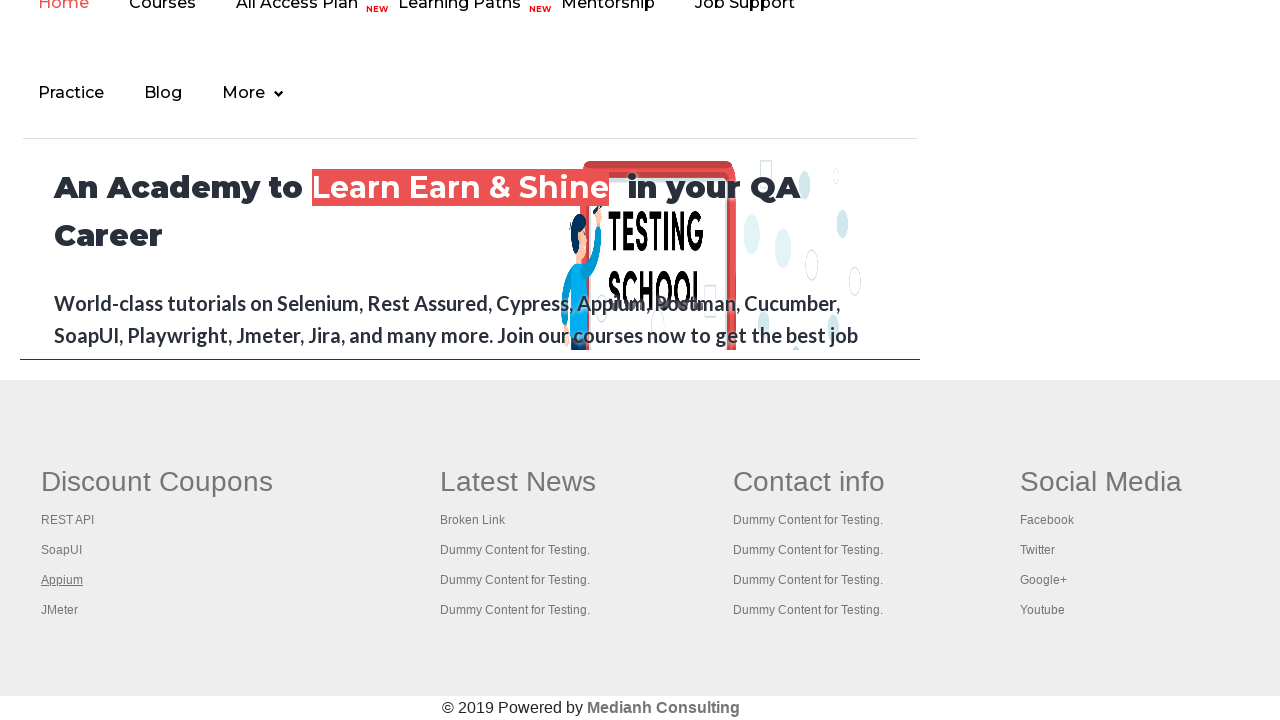

New tab loaded with title: 
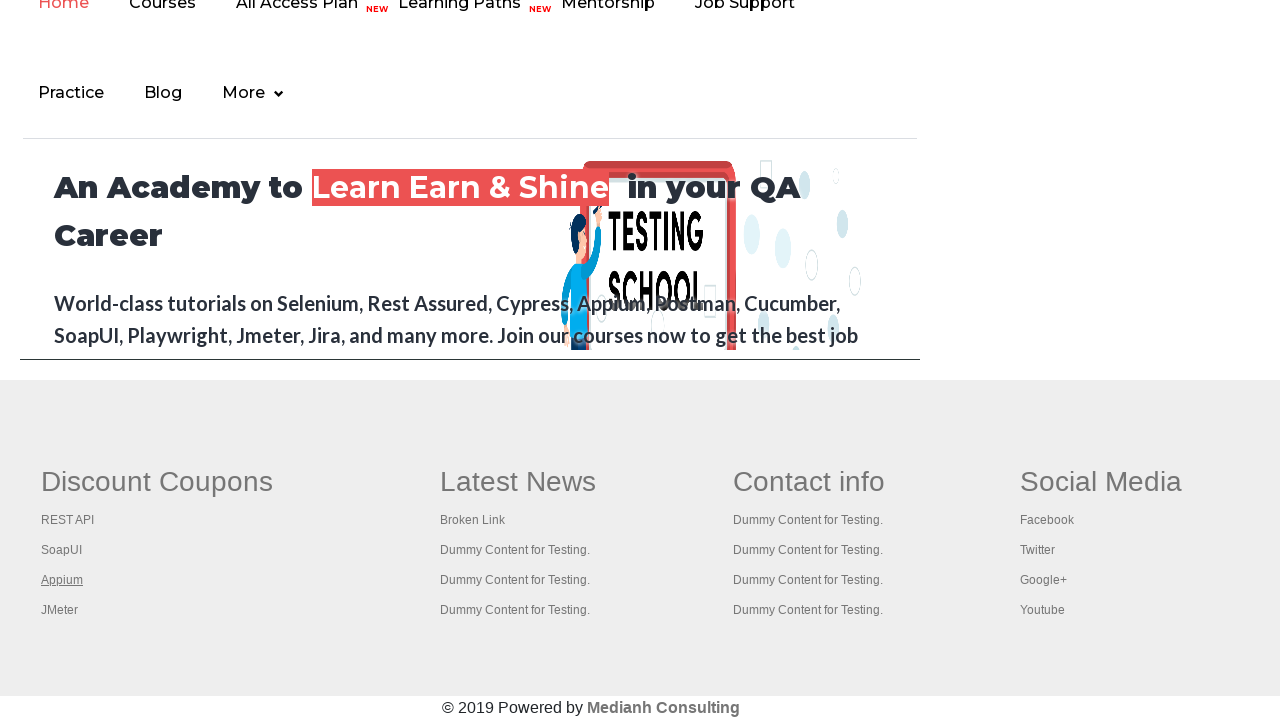

Closed new tab after retrieving title
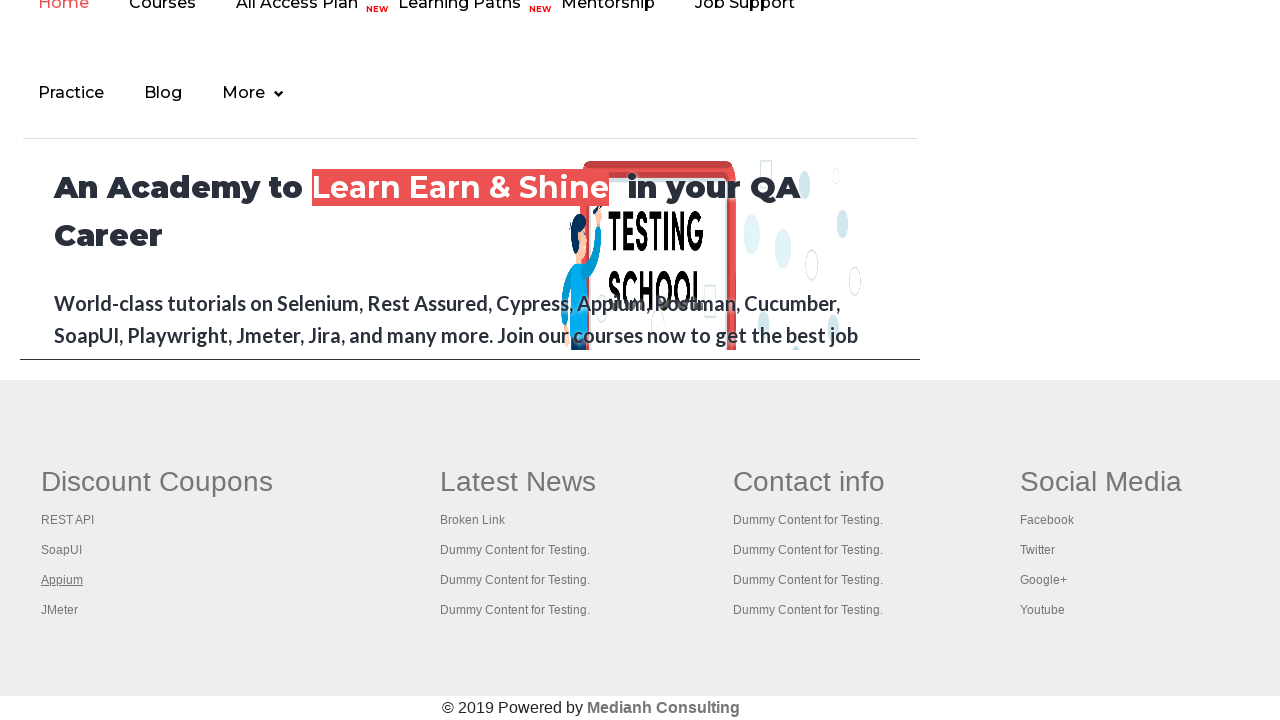

Opened link 4 in new tab using Ctrl+click at (60, 610) on #gf-BIG >> xpath=//table/tbody/tr/td[1]/ul >> a >> nth=4
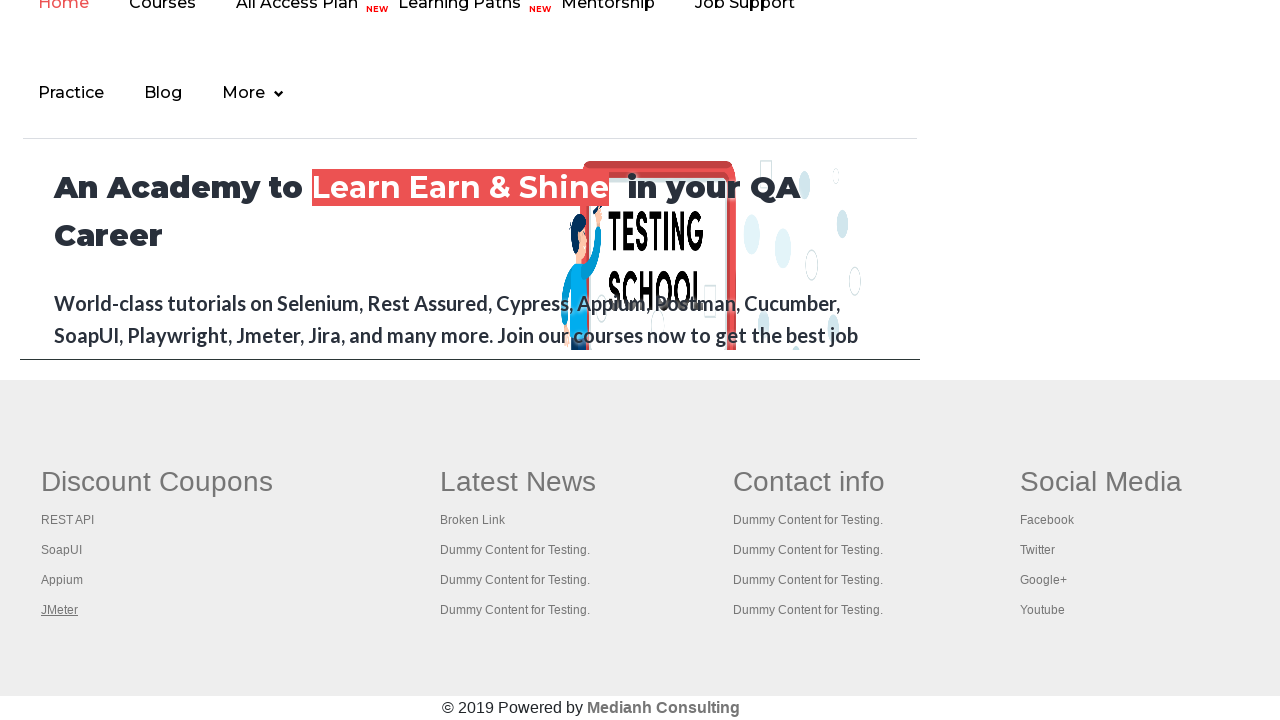

New tab loaded with title: Apache JMeter - Apache JMeter™
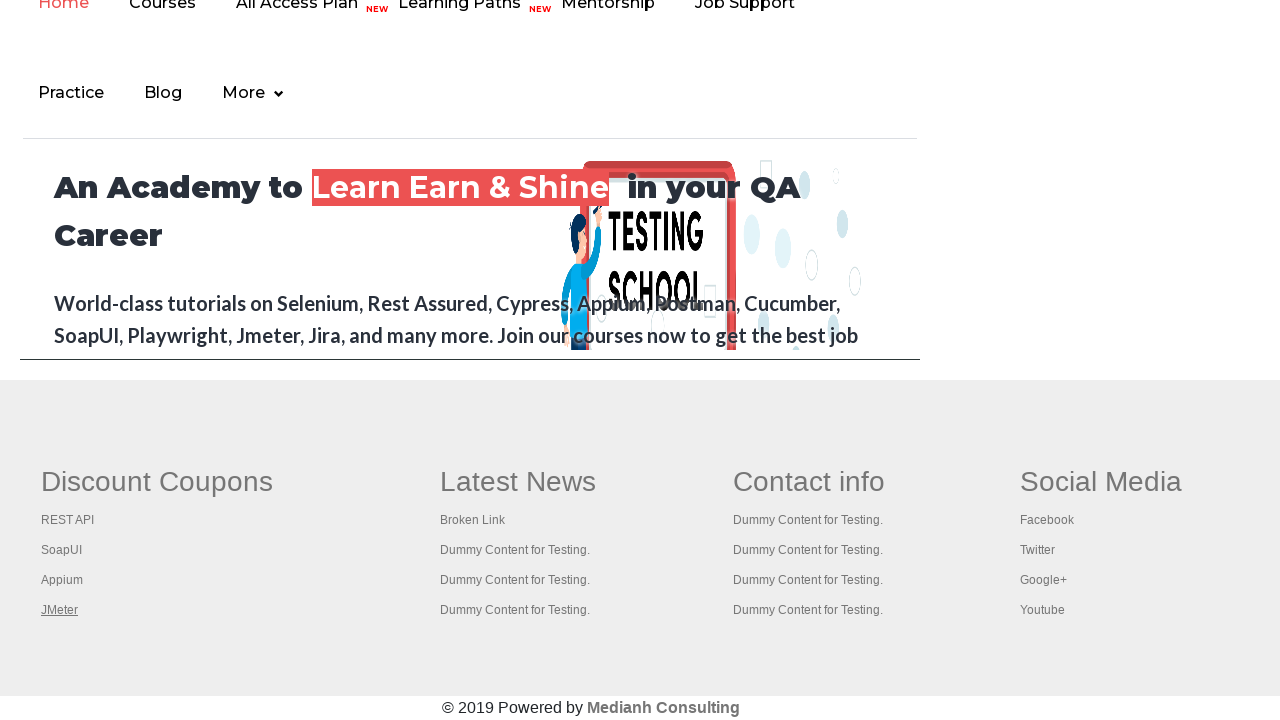

Closed new tab after retrieving title
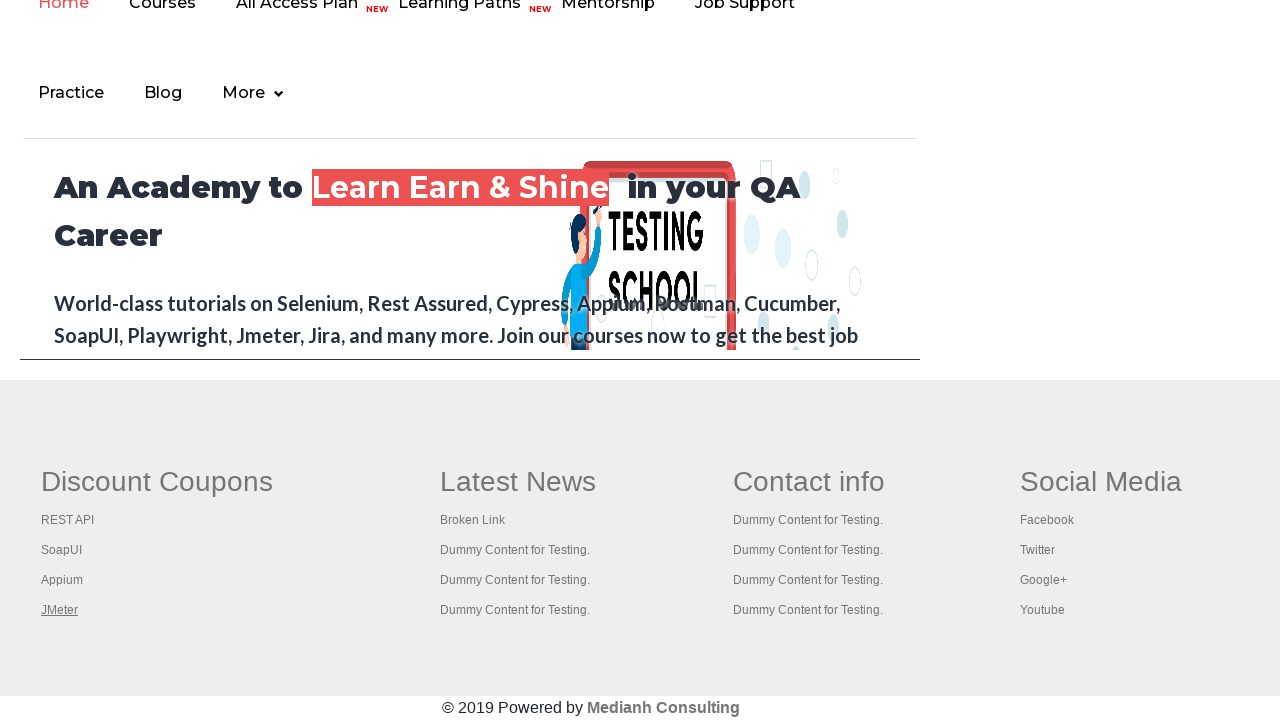

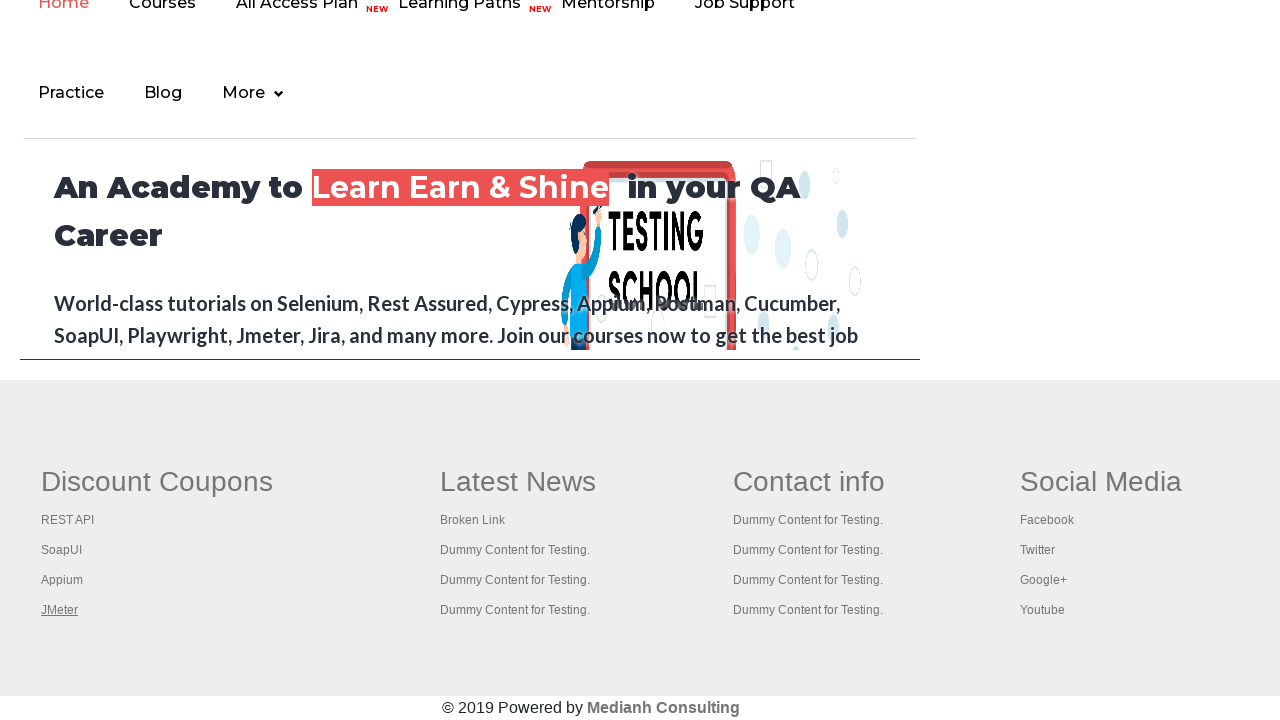